Tests drag and drop by offset action, dragging element A to the position of element B using coordinates

Starting URL: https://crossbrowsertesting.github.io/drag-and-drop

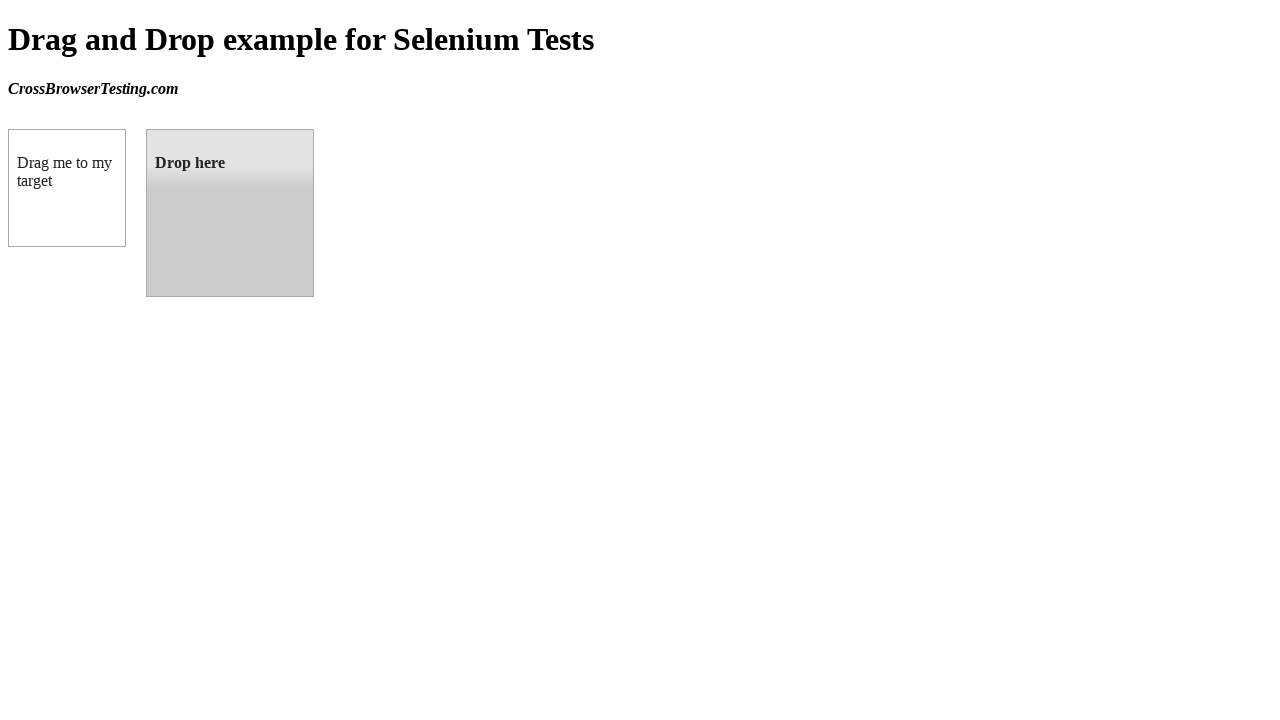

Located source element (draggable box A)
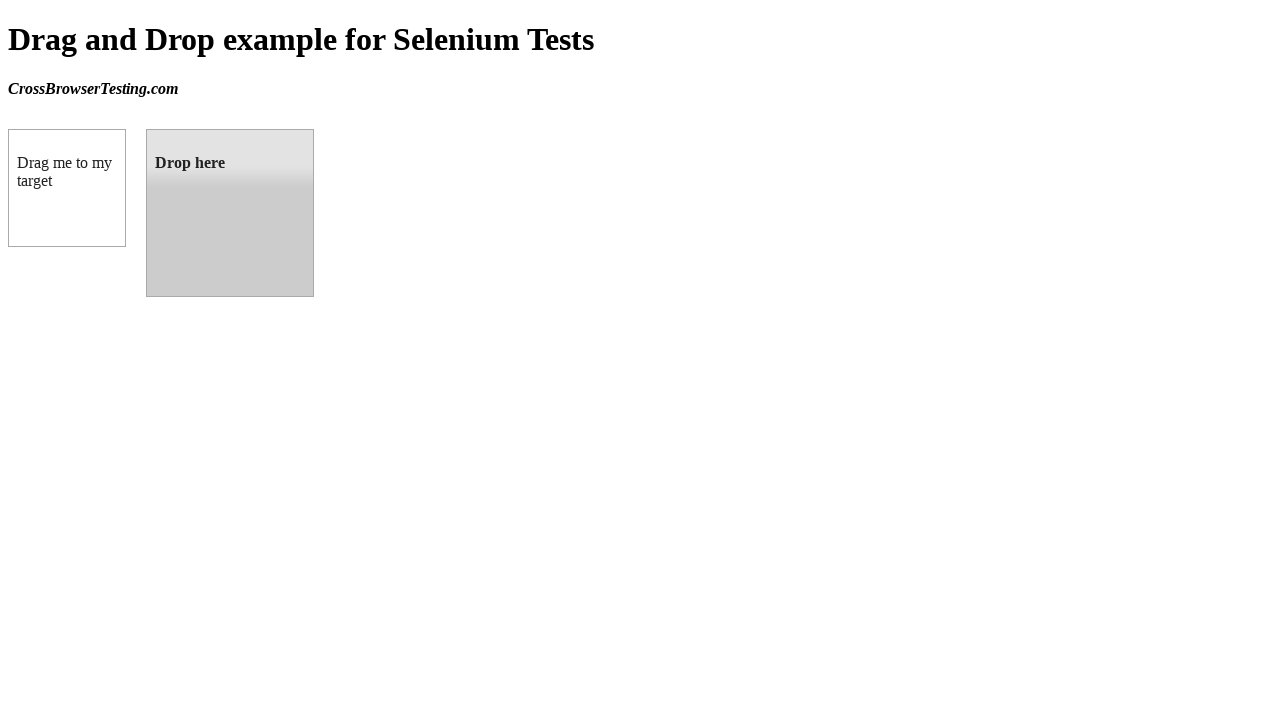

Located target element (droppable box B)
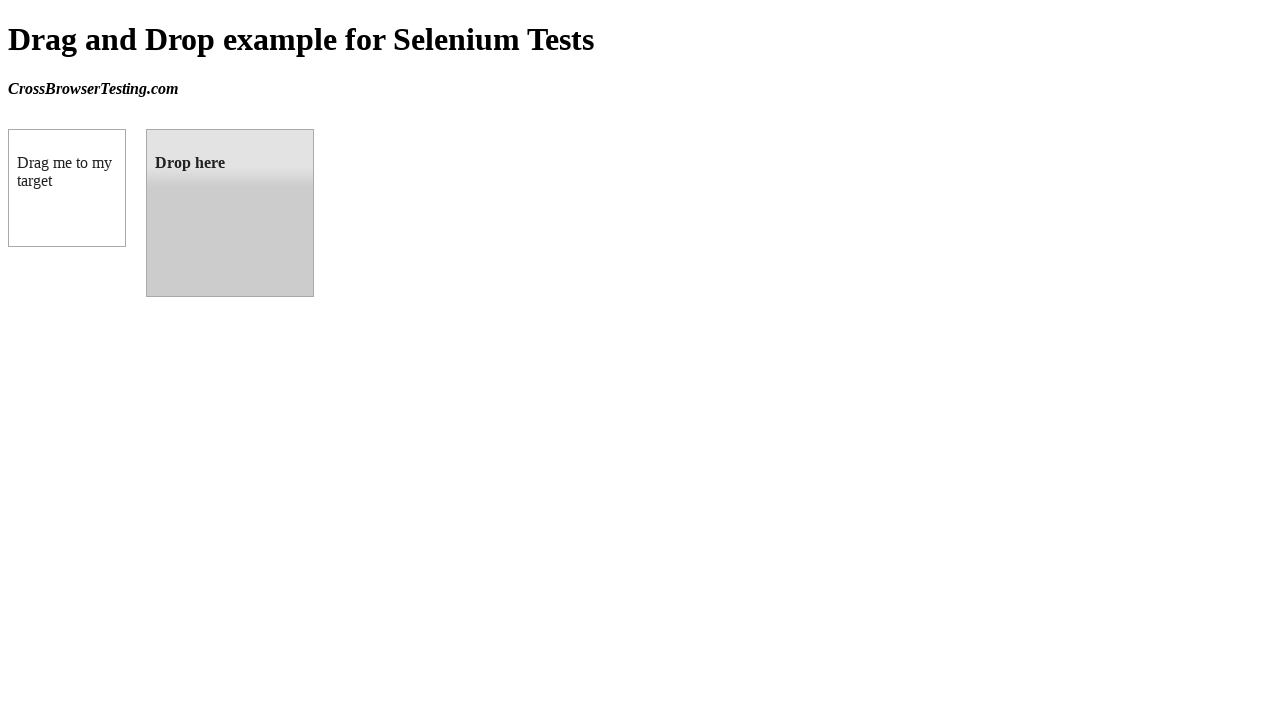

Retrieved target element bounding box coordinates
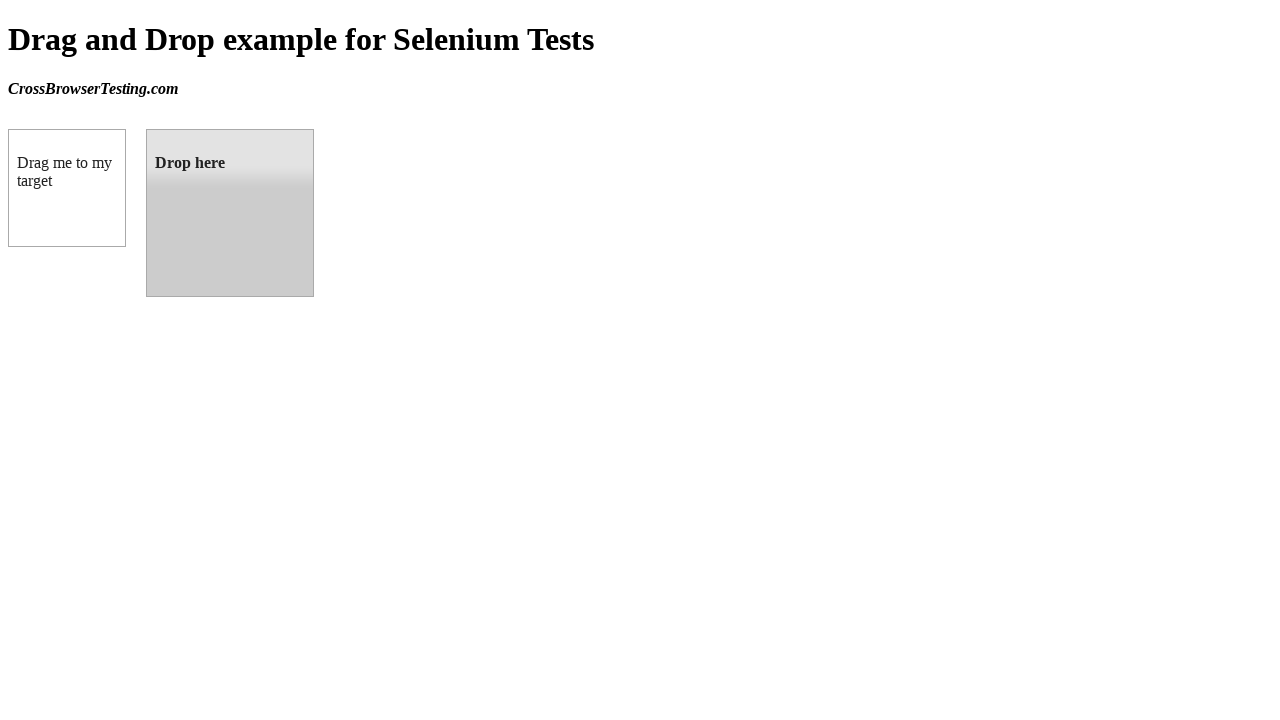

Retrieved source element bounding box coordinates
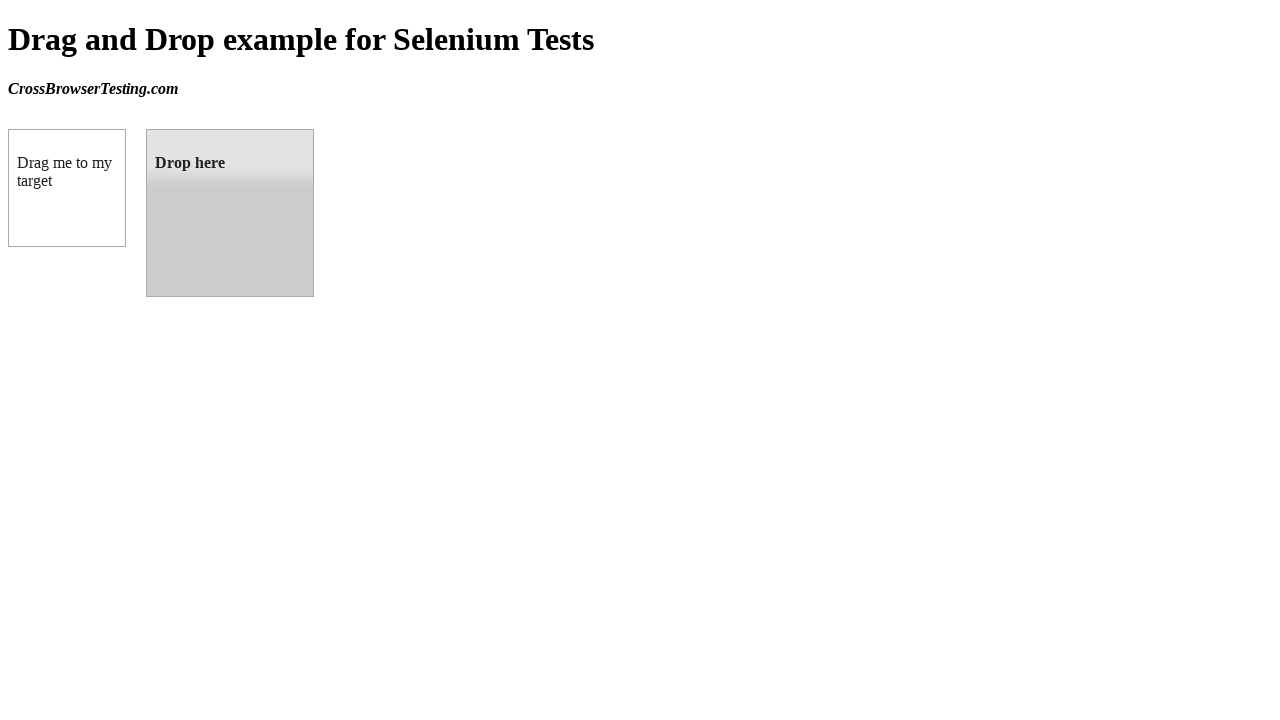

Moved mouse to center of source element (box A) at (67, 188)
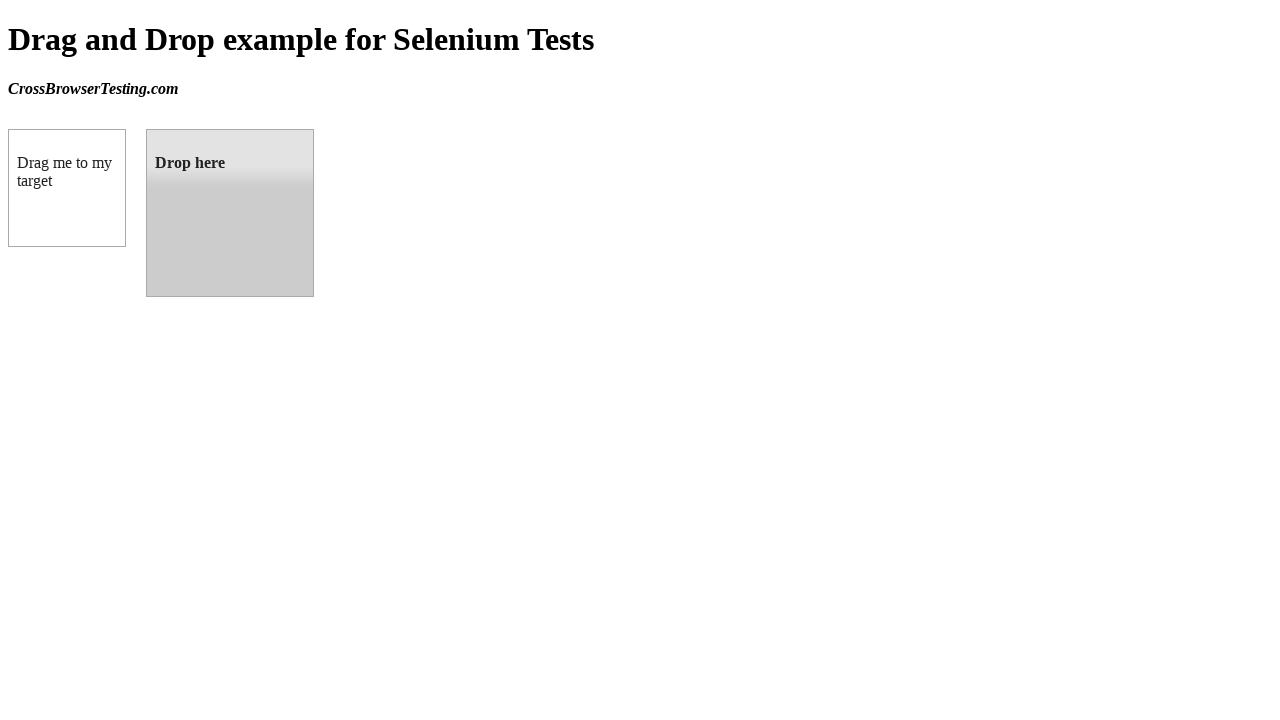

Pressed mouse button down on source element at (67, 188)
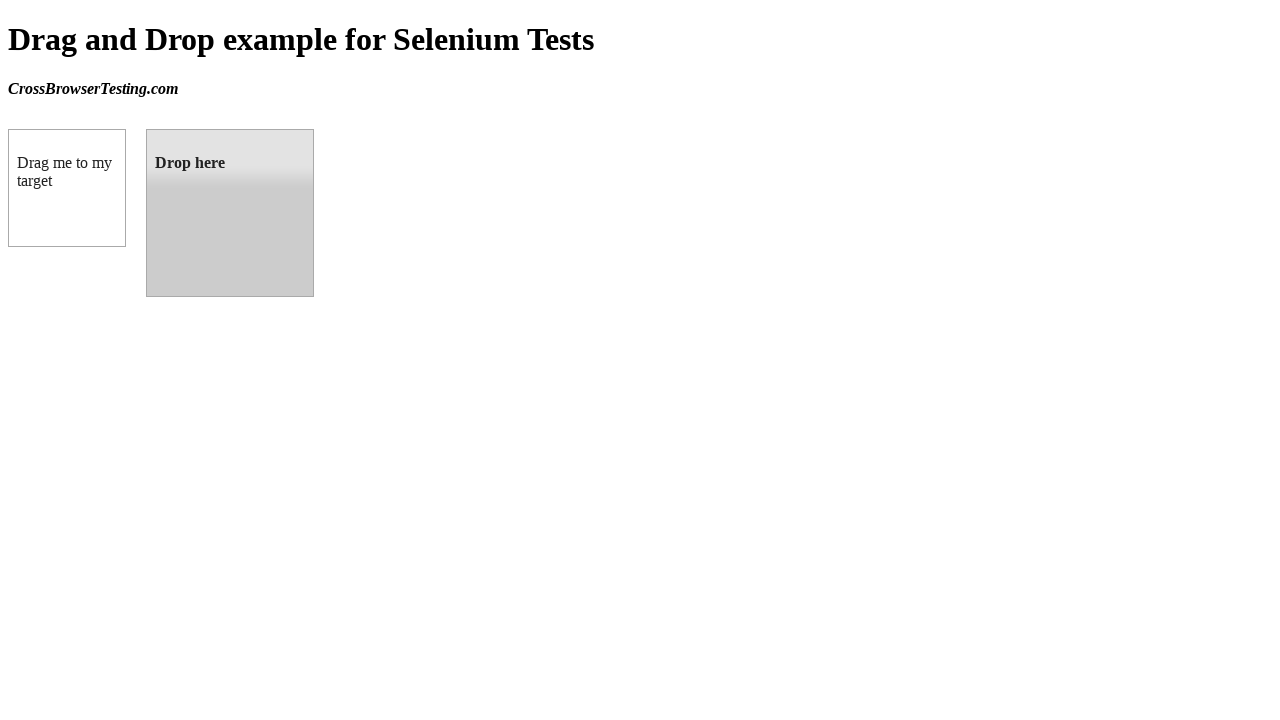

Dragged mouse to center of target element (box B) at (230, 213)
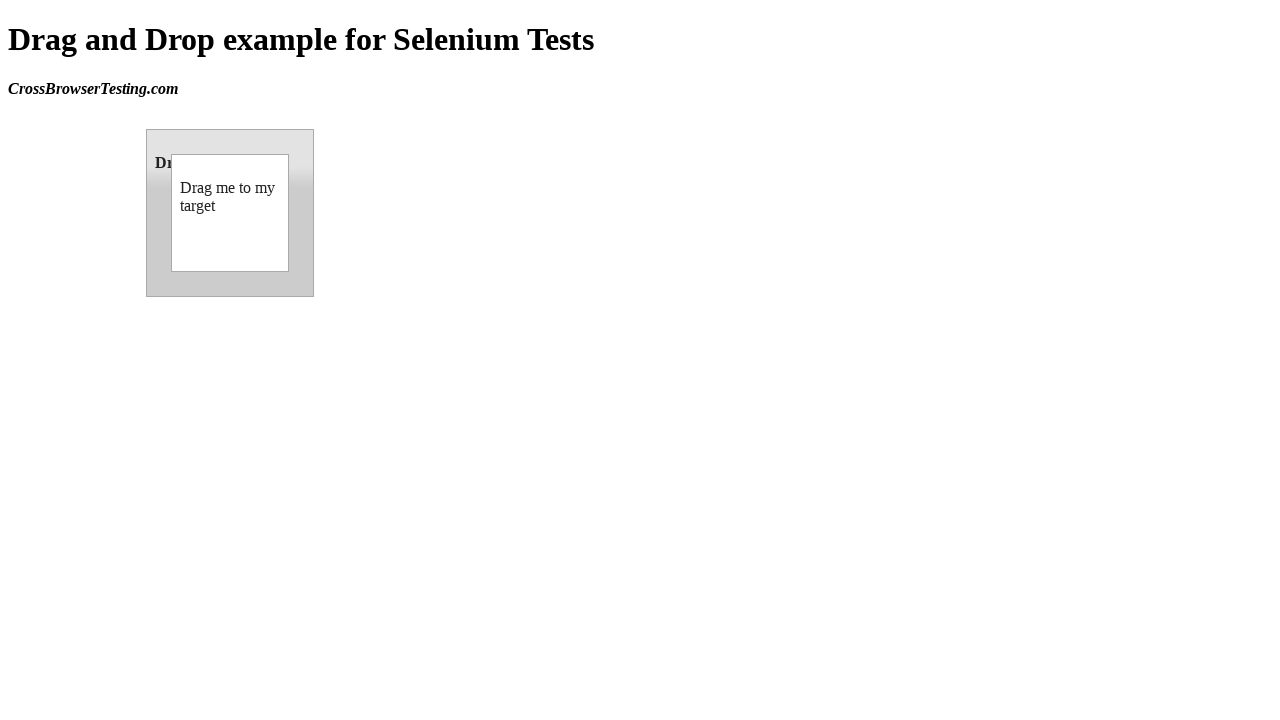

Released mouse button, completing drag and drop operation at (230, 213)
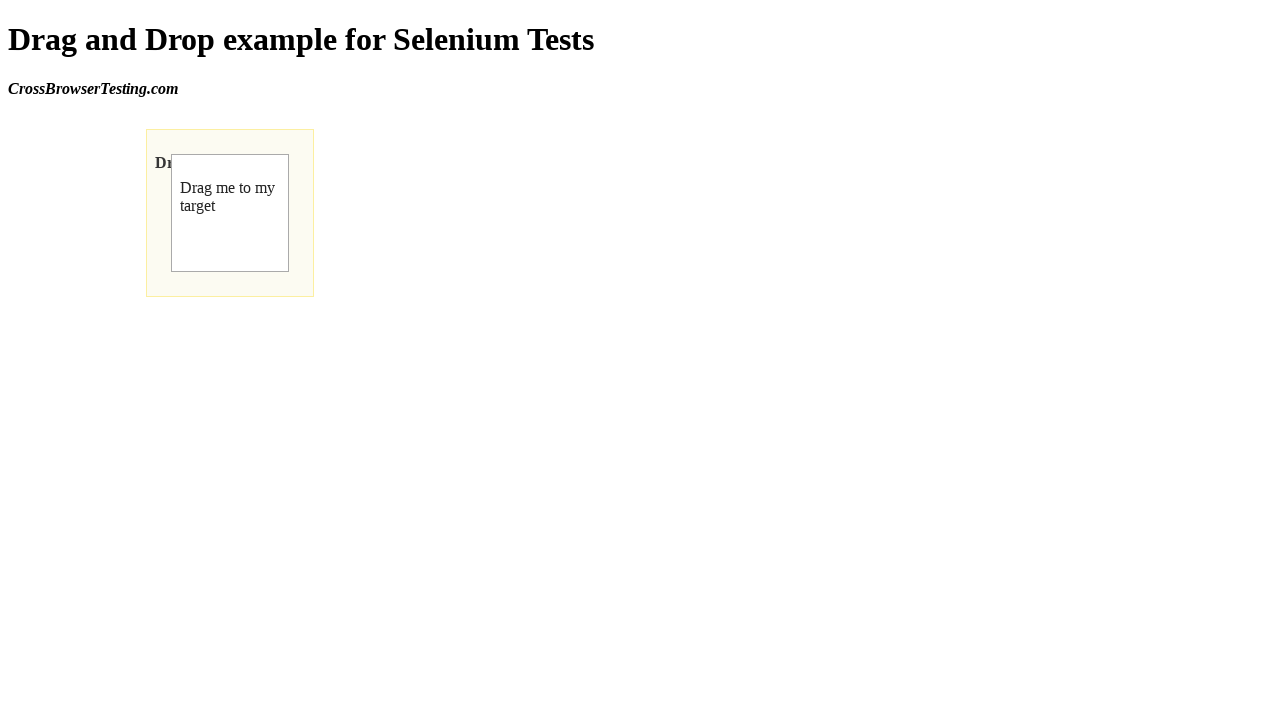

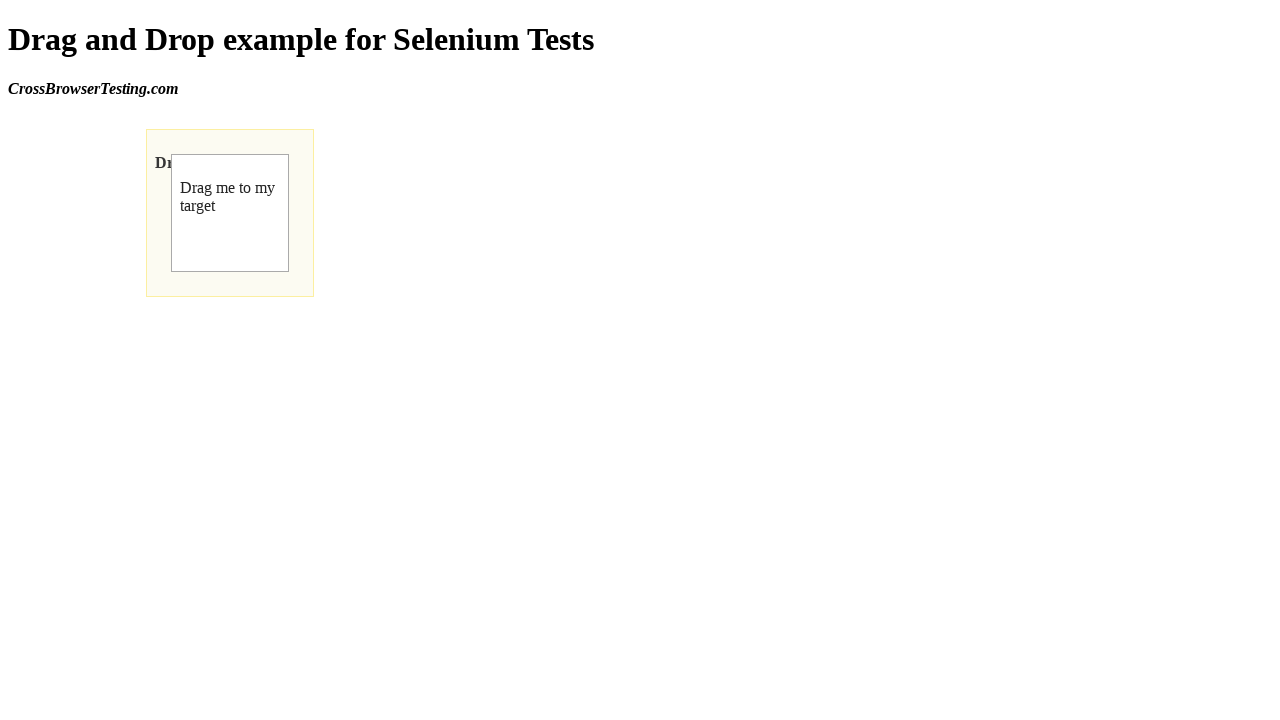